Navigates to the Python.org homepage and verifies the page loads successfully by checking that content is present.

Starting URL: https://www.python.org

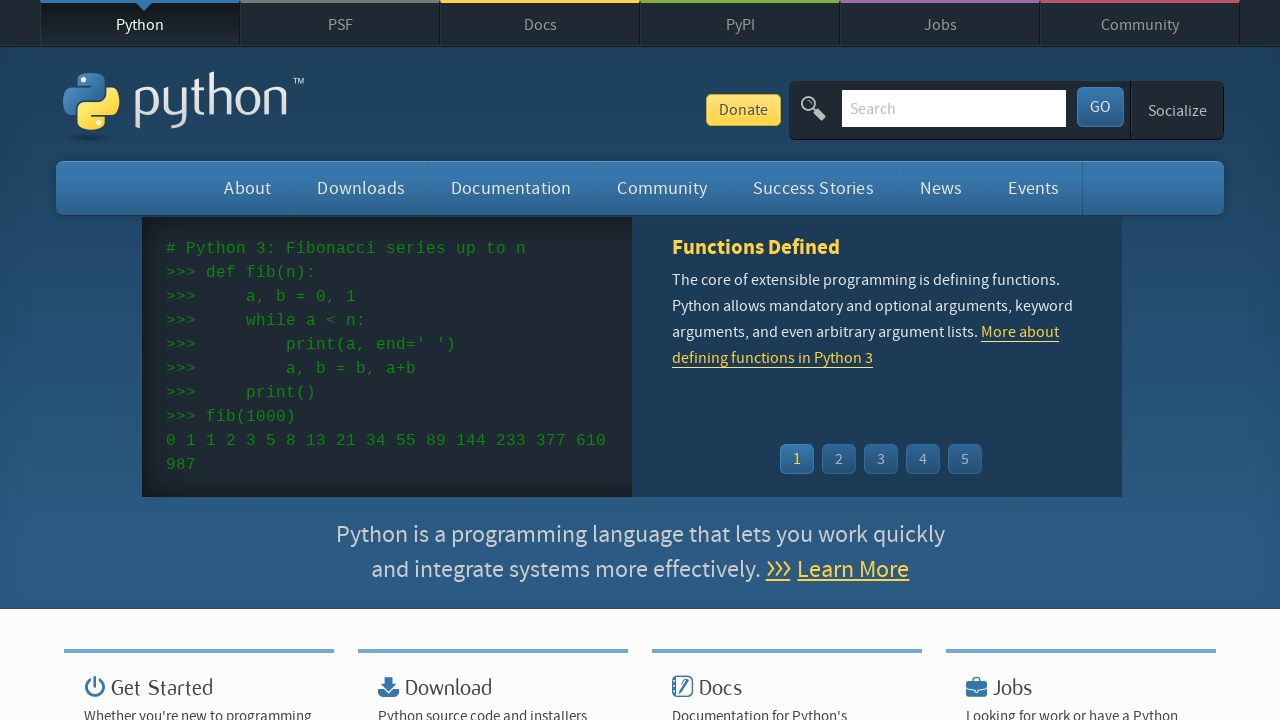

Navigated to https://www.python.org
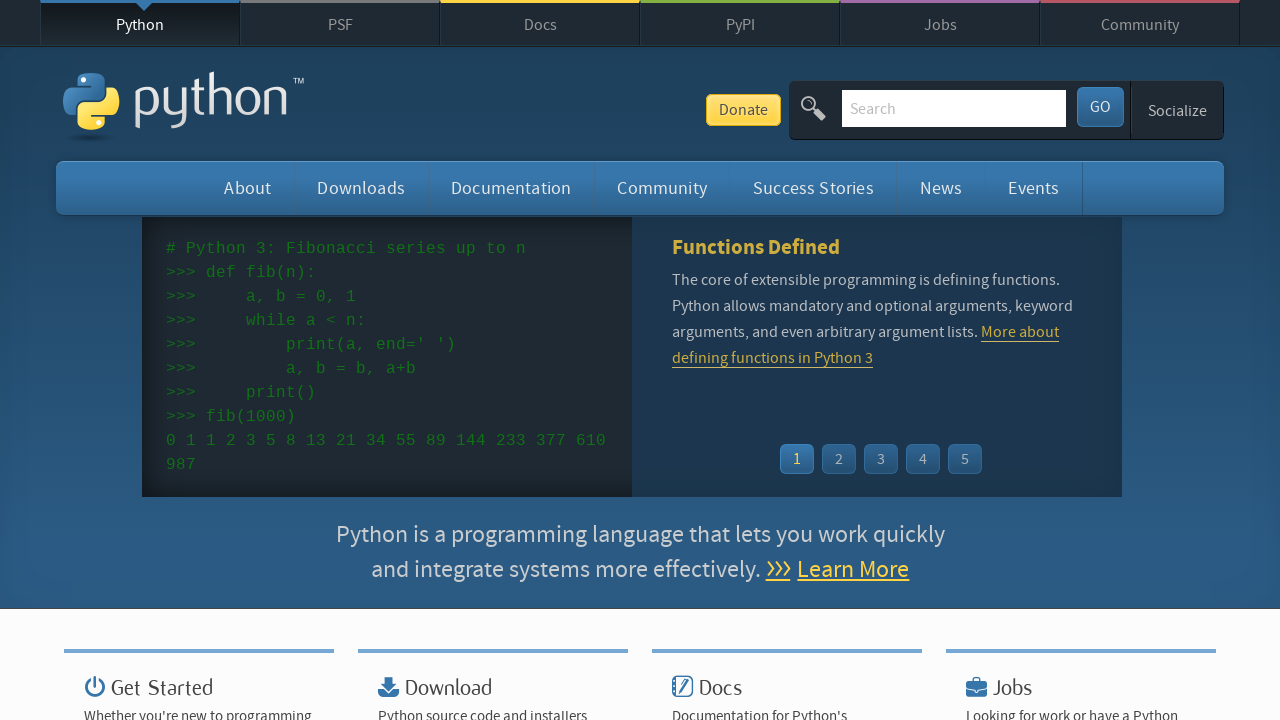

Body element loaded on Python.org homepage
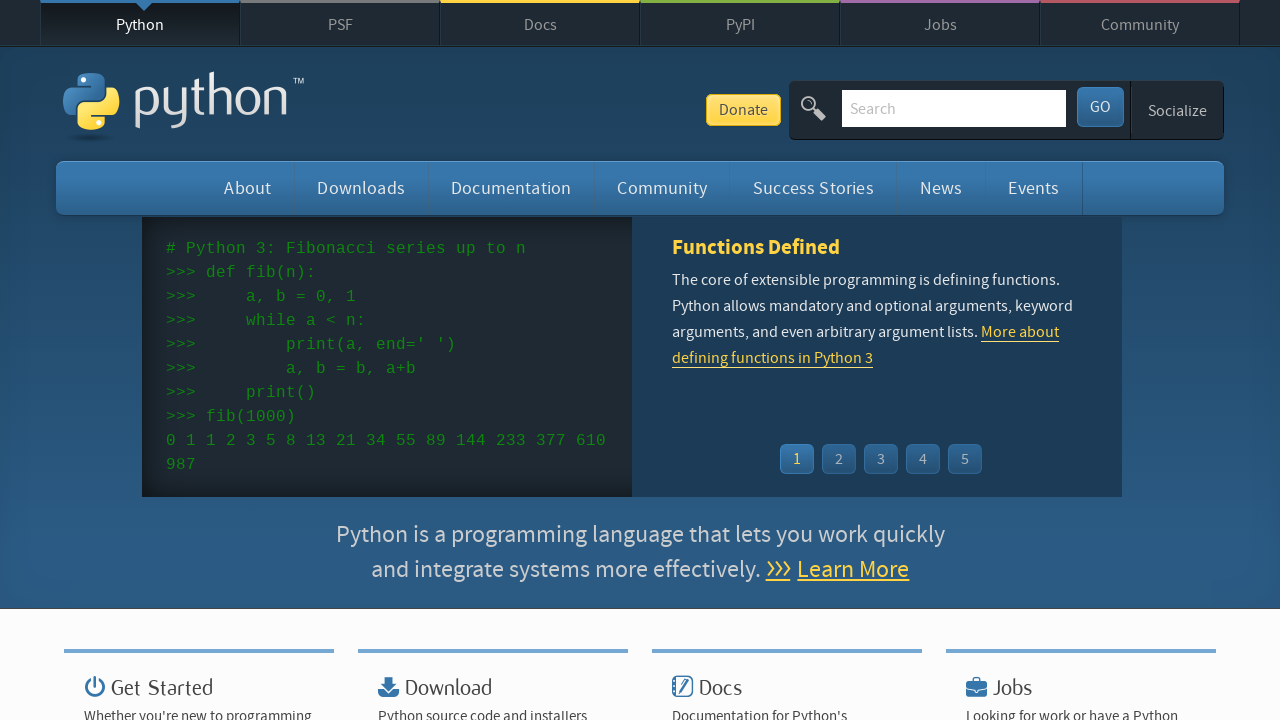

Verified page title contains 'Python'
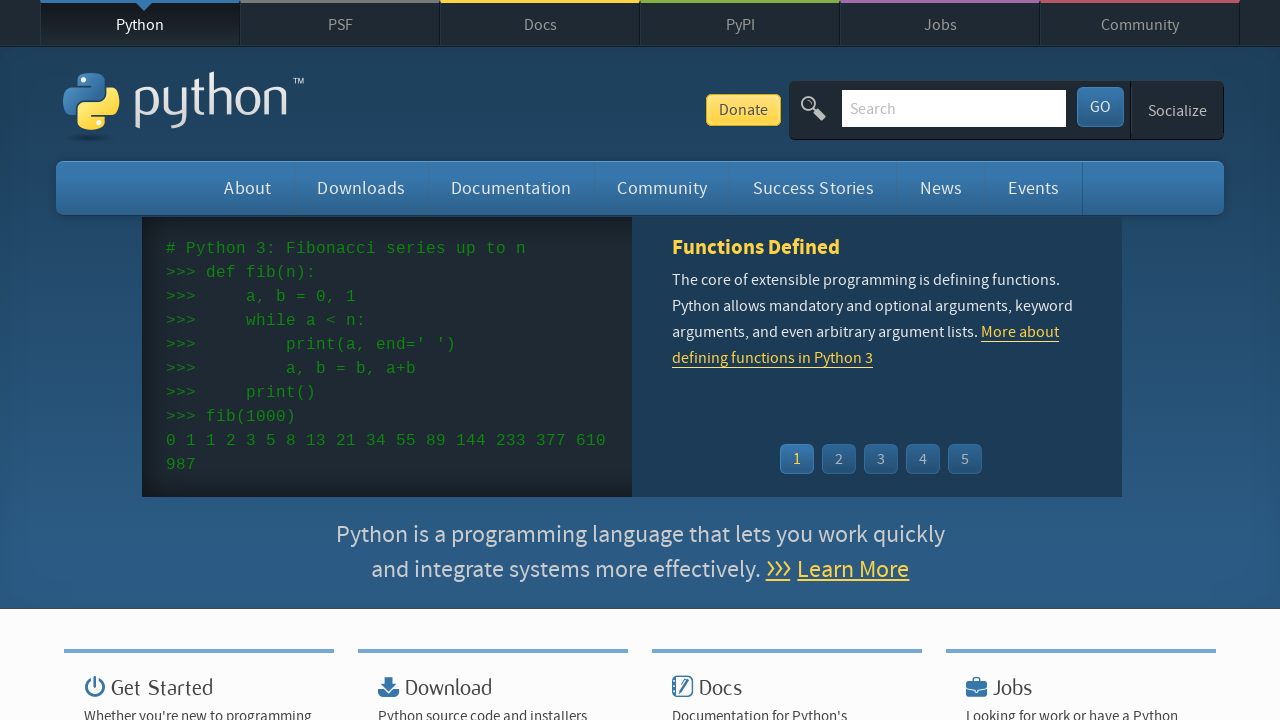

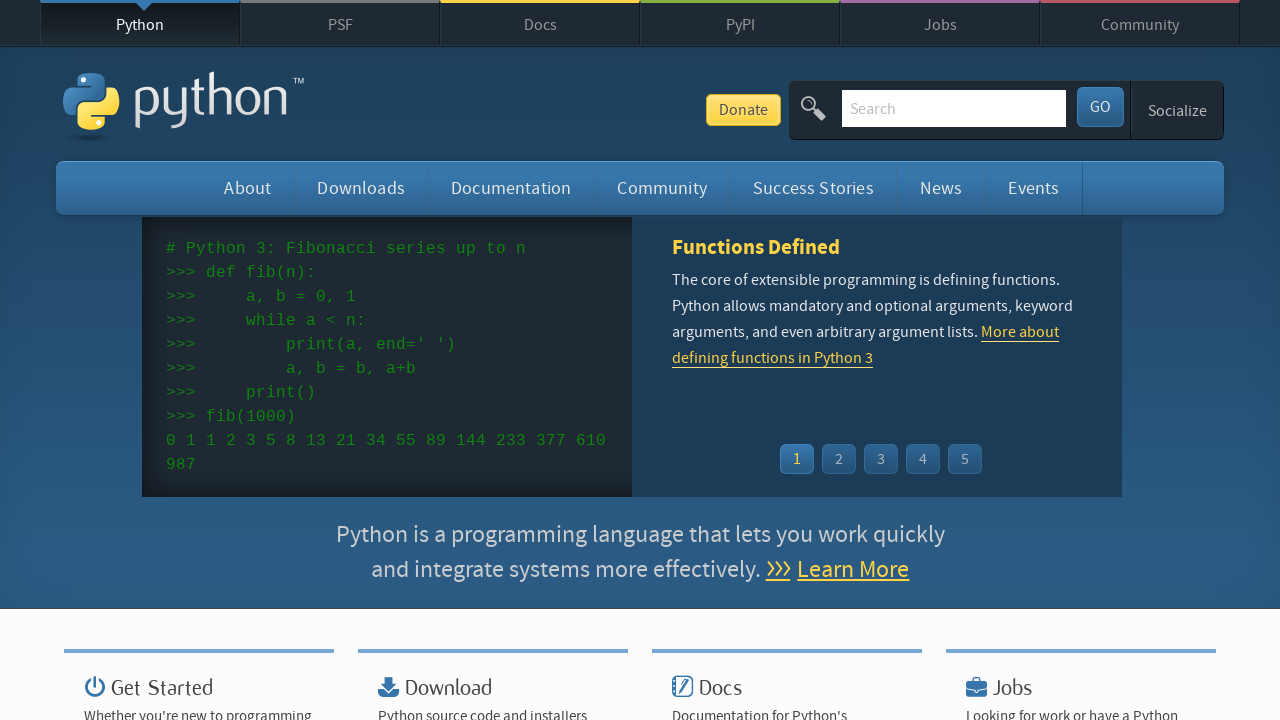